Tests time-delayed alert by clicking button, waiting for alert to appear after 5 seconds, and accepting it

Starting URL: https://demoqa.com/alerts

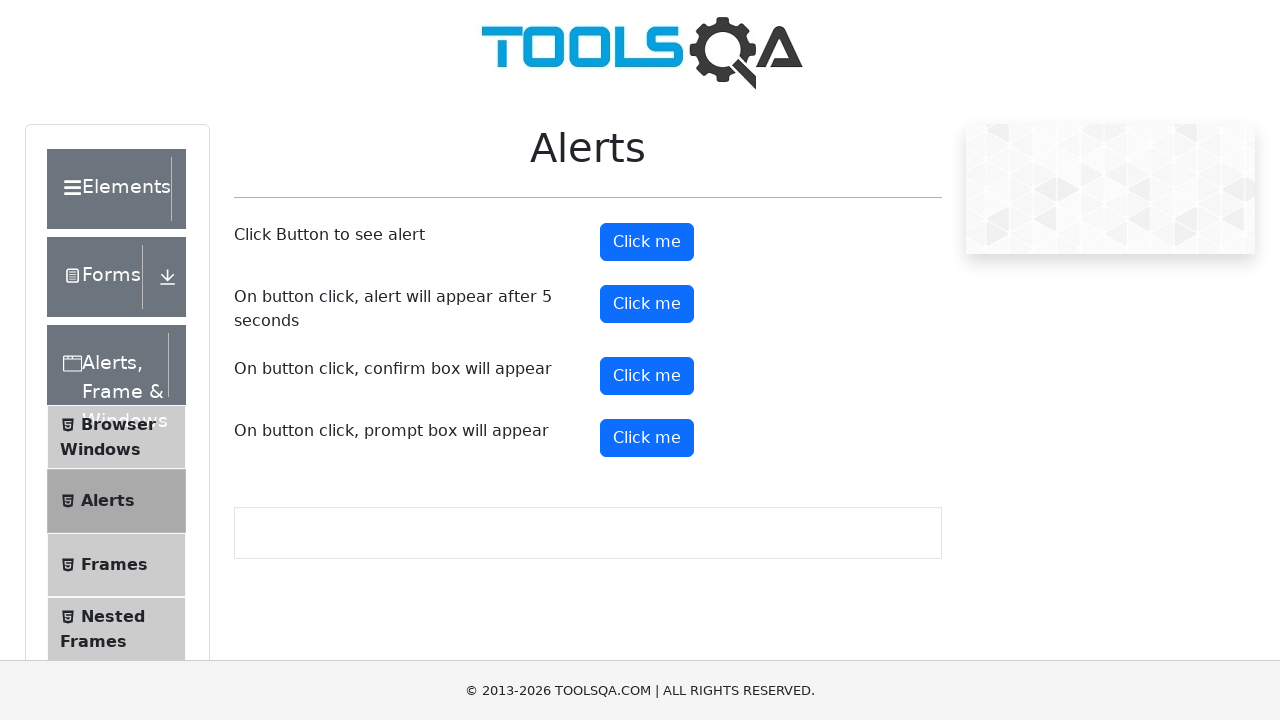

Clicked the timer alert button at (647, 304) on #timerAlertButton
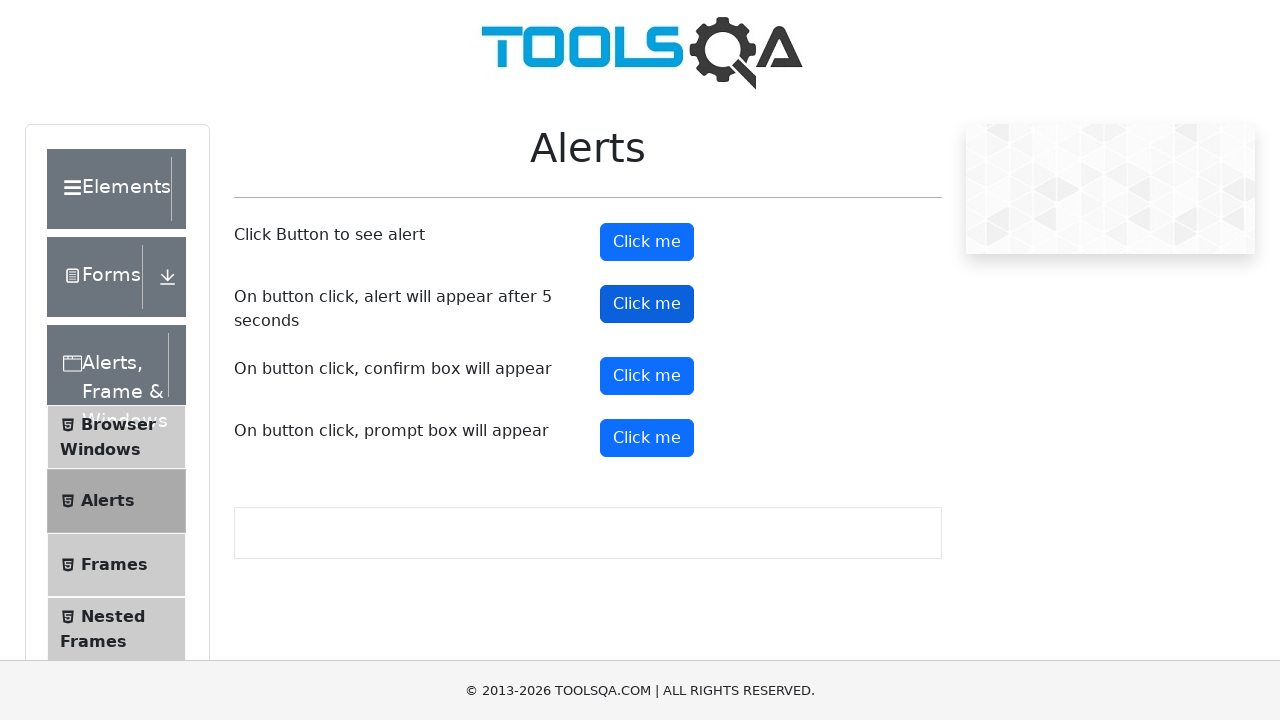

Set up dialog handler to accept alerts
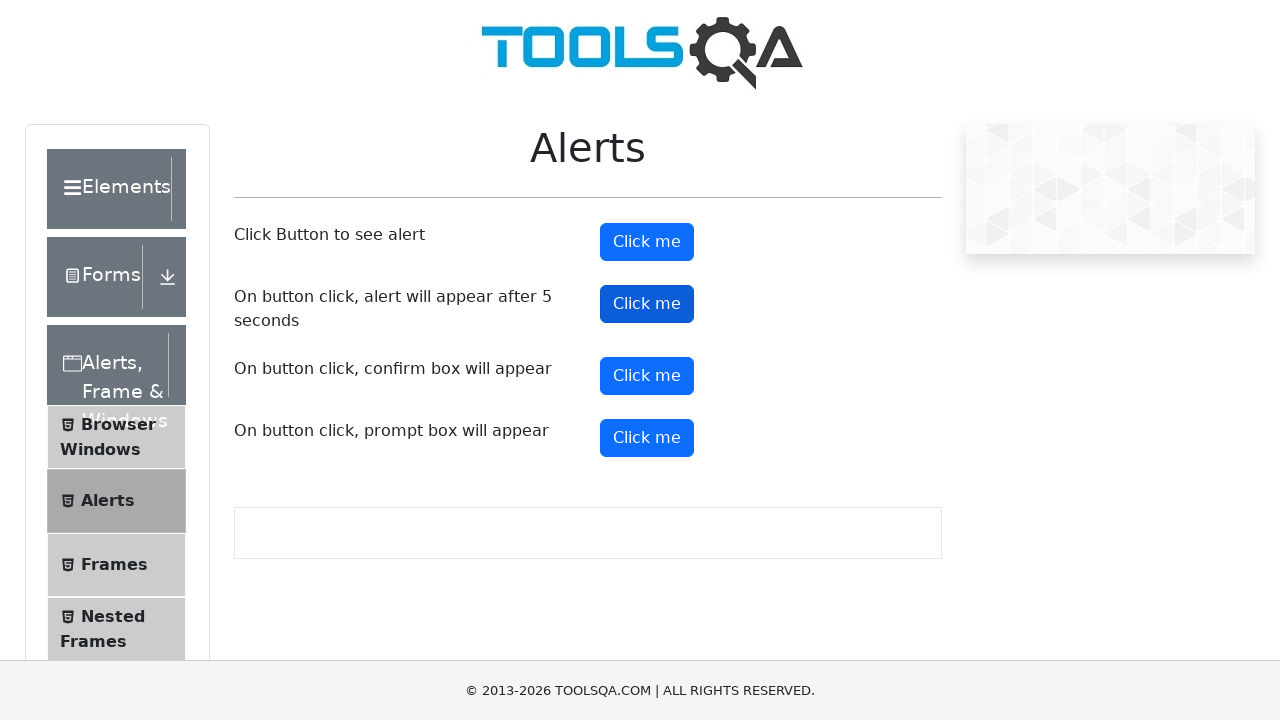

Waited 5.5 seconds for time-delayed alert to appear and be accepted
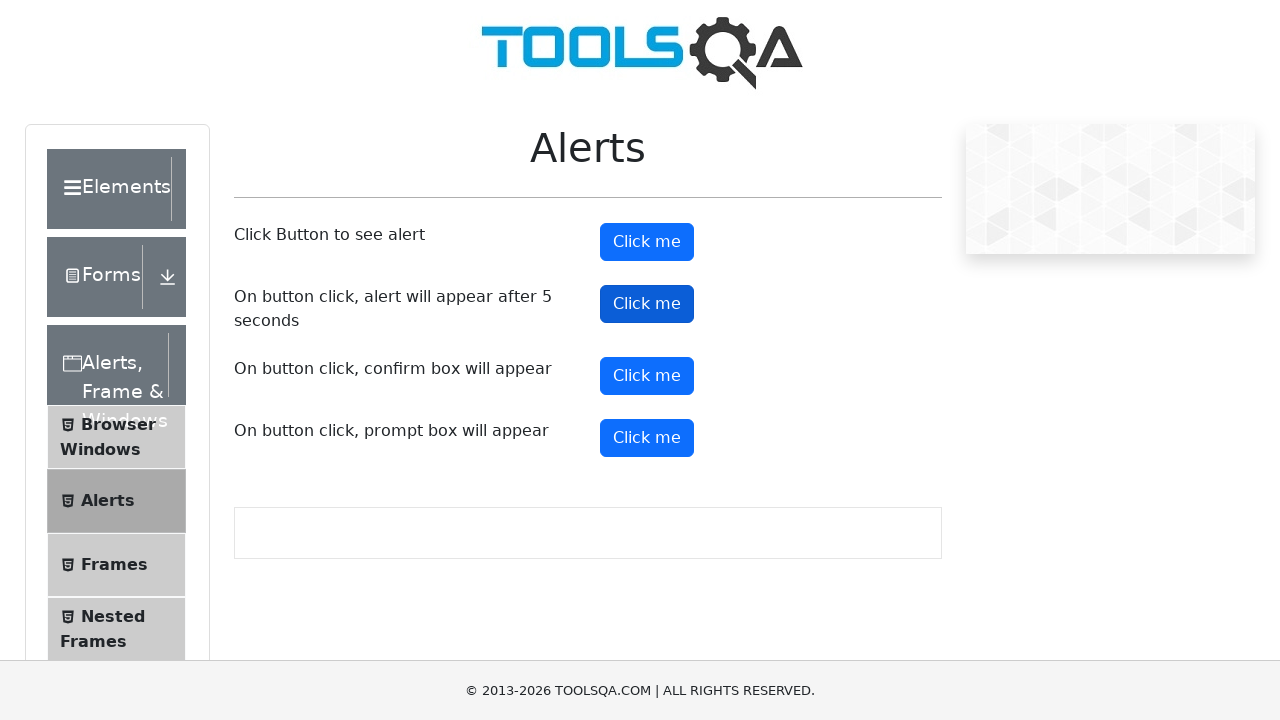

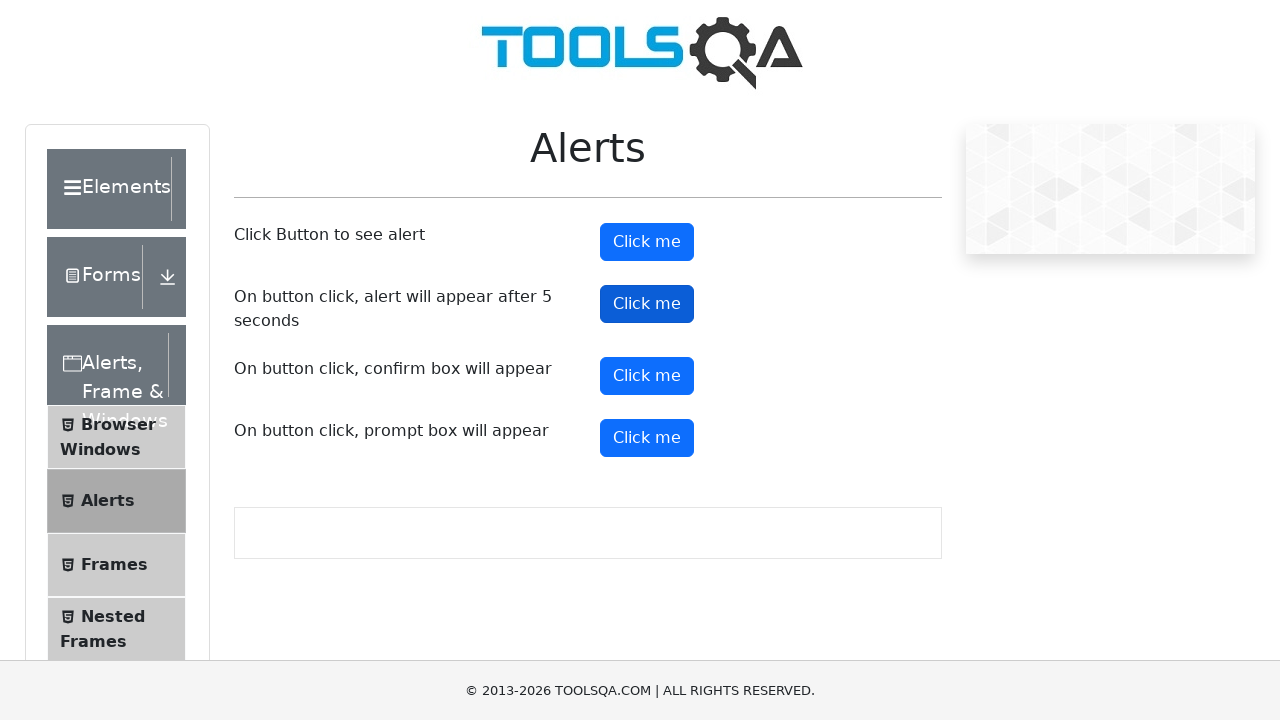